Searches for a song on YouTube Music and waits for search results with video links to appear

Starting URL: https://music.youtube.com/search?q=Taylor+Swift+Shake+It+Off

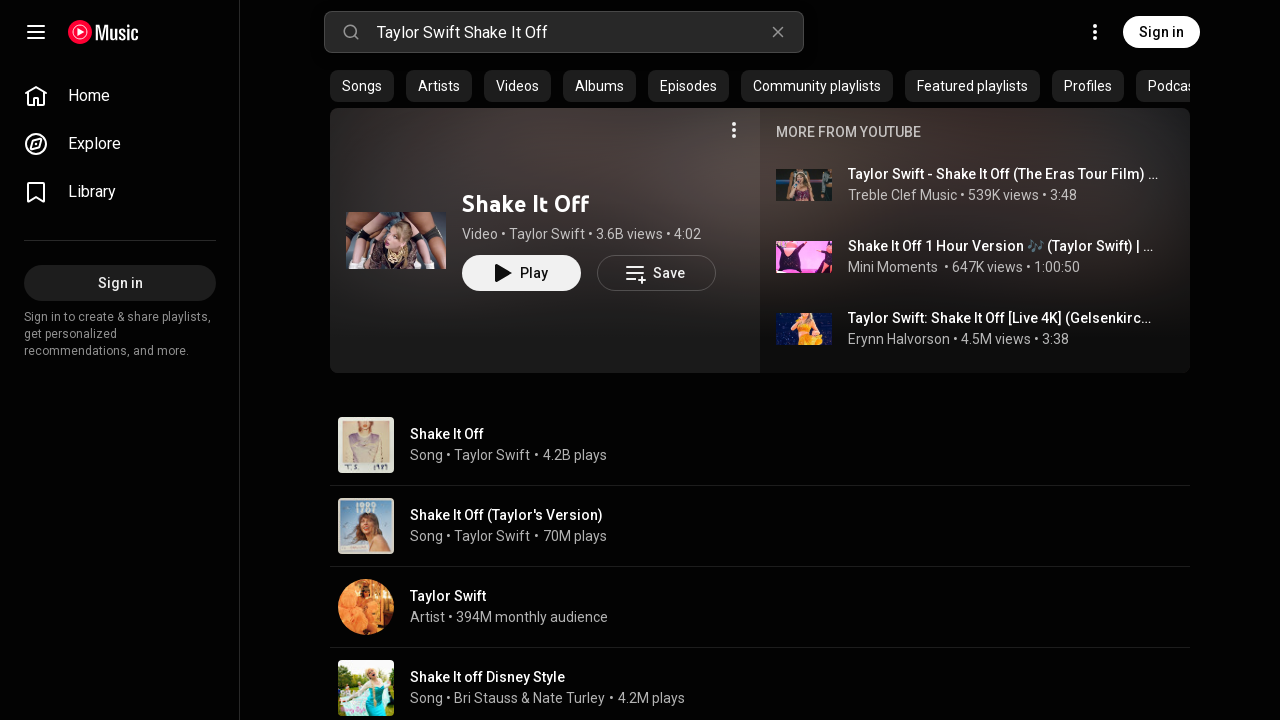

Search results loaded with video links visible
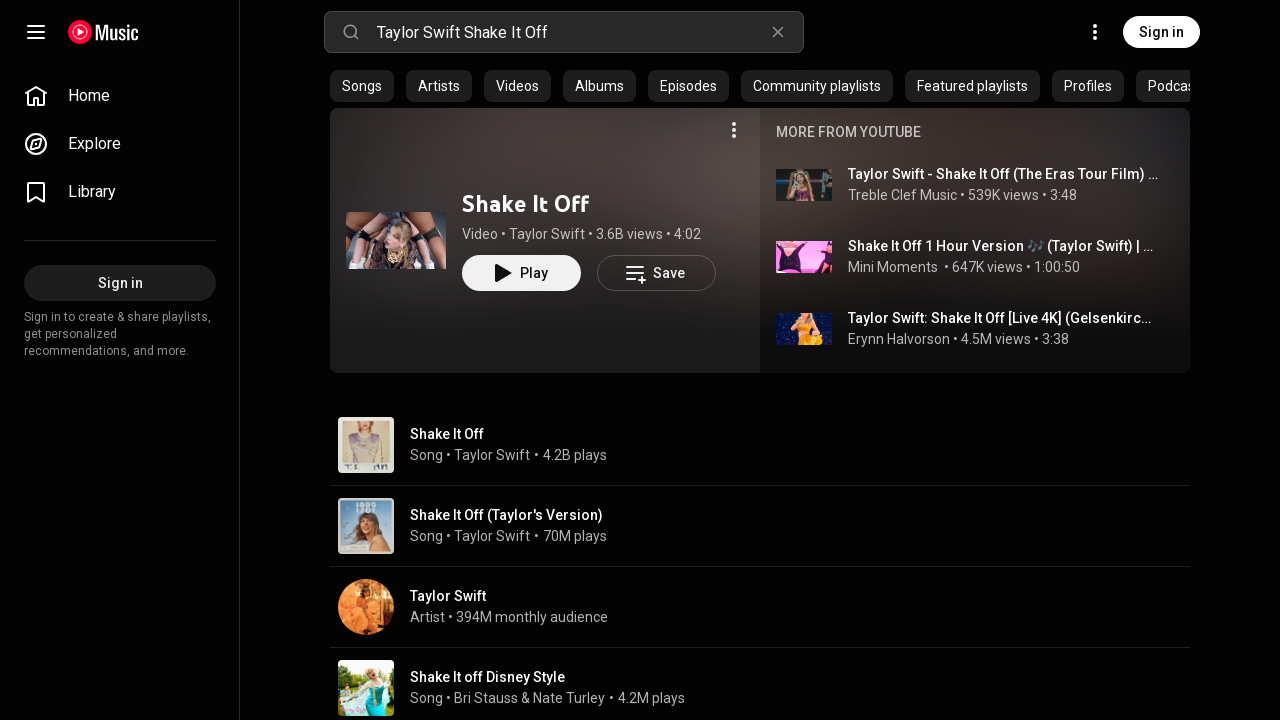

Clicked on the first video result from search at (396, 240) on [href*='watch?v='] >> nth=0
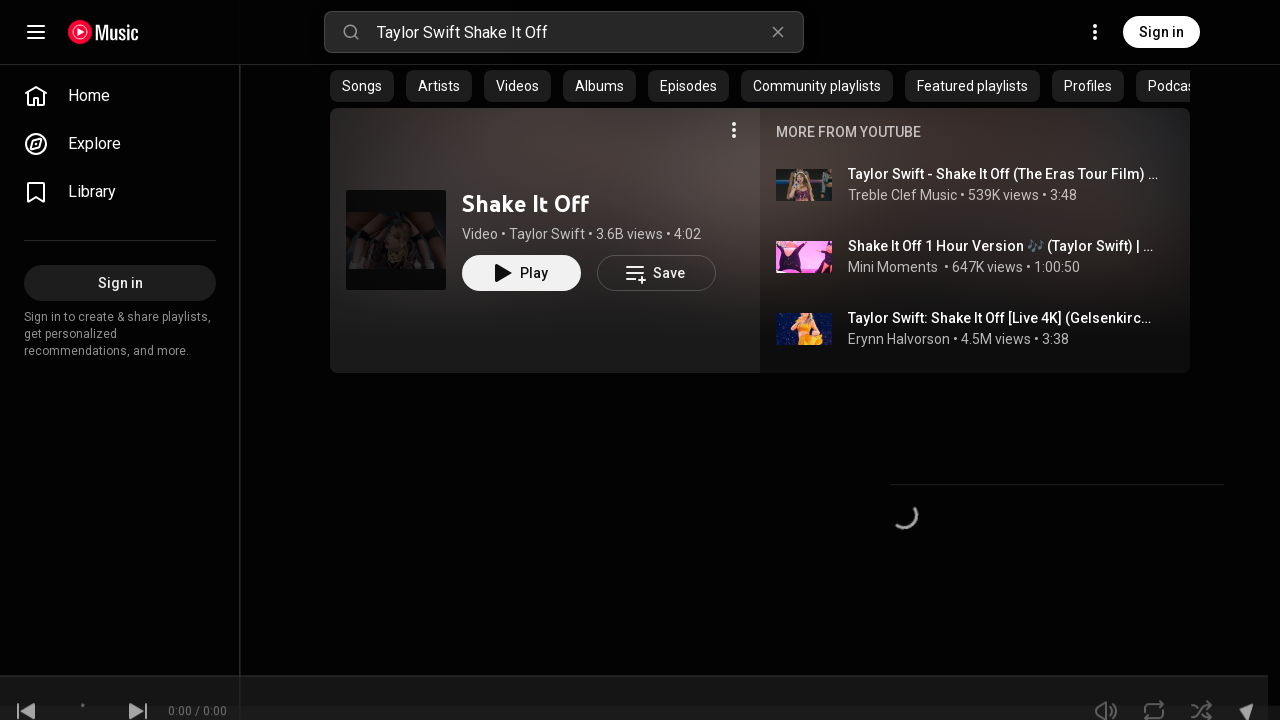

Video page loaded successfully
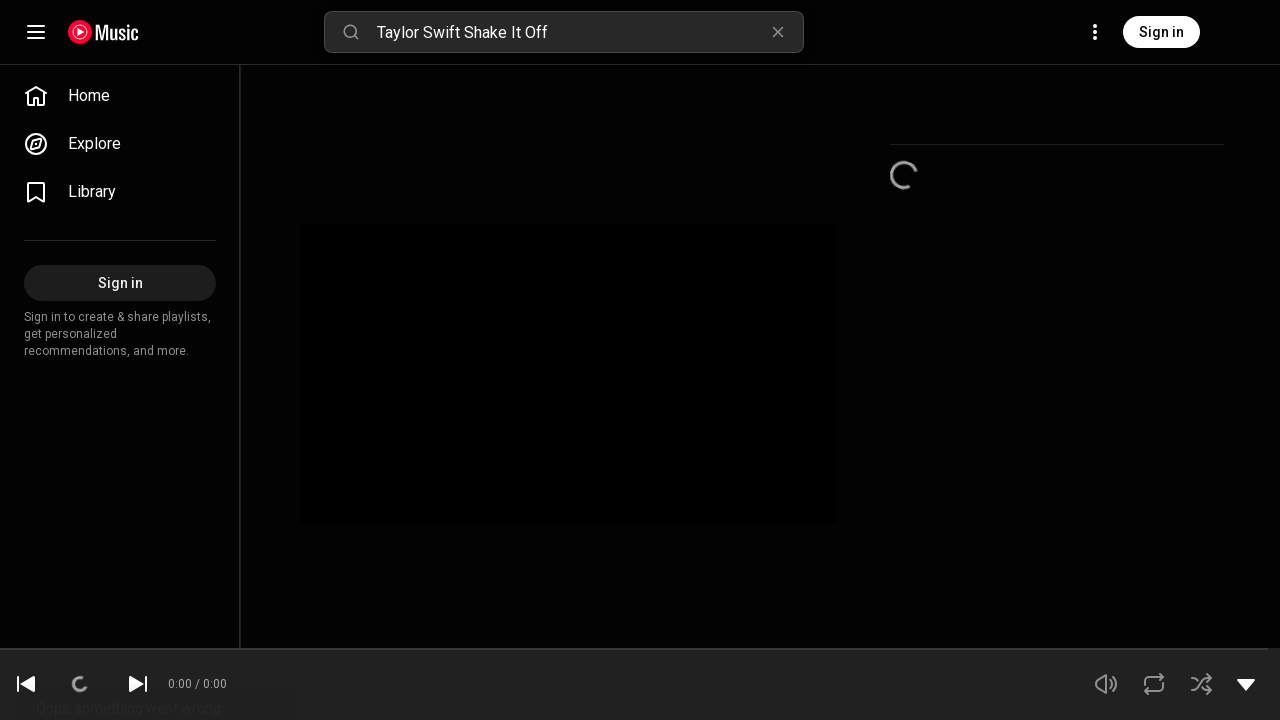

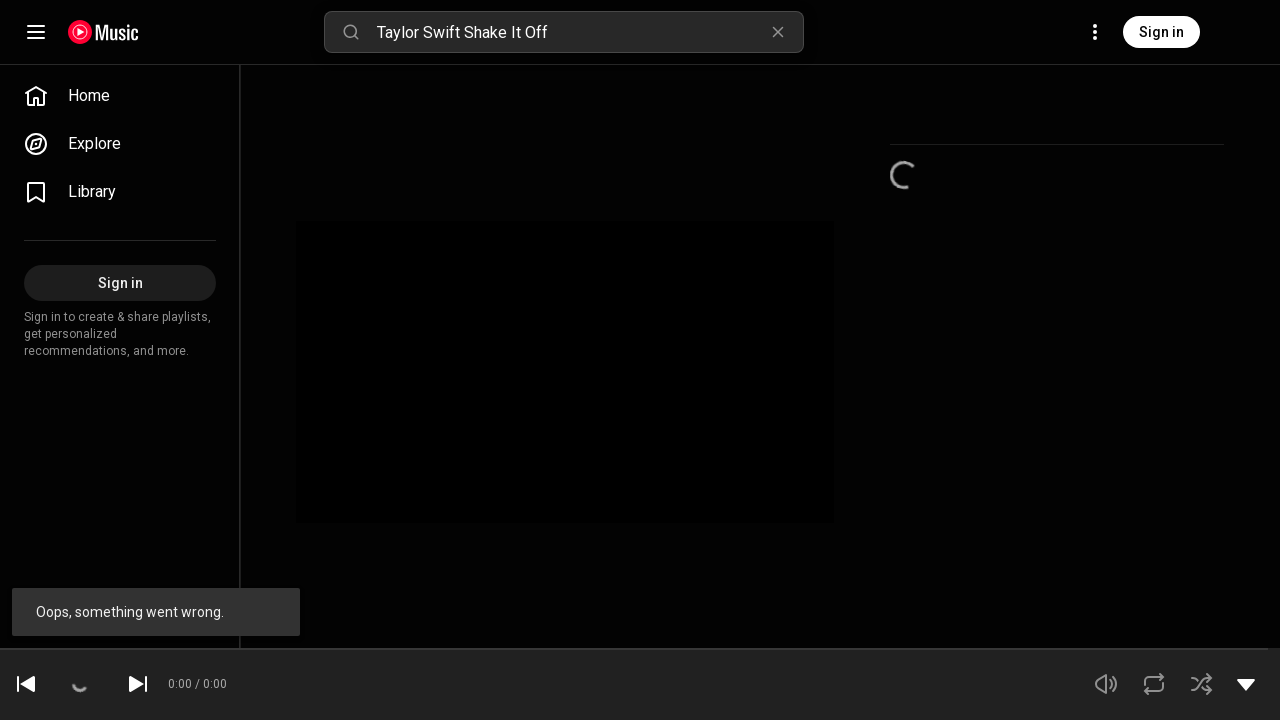